Tests focusing functionality by focusing on an input element on the page

Starting URL: https://danube-web.shop/

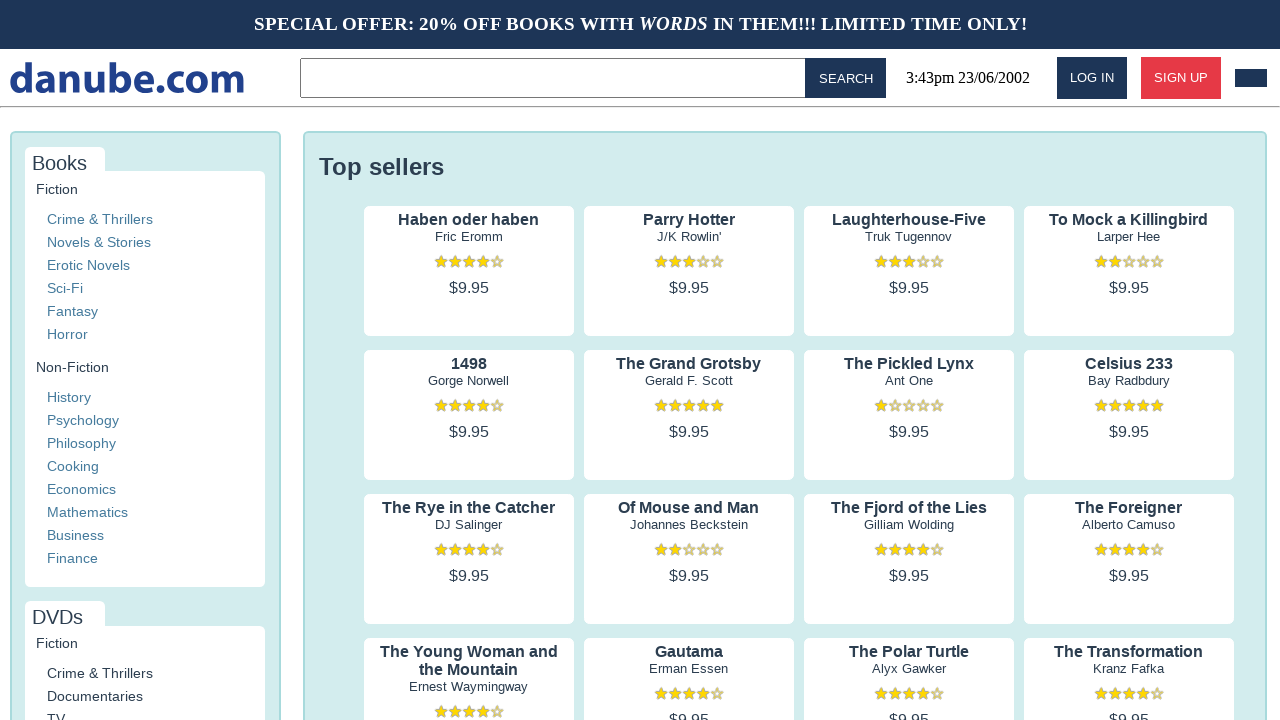

Focused on input element to test focusing functionality on input
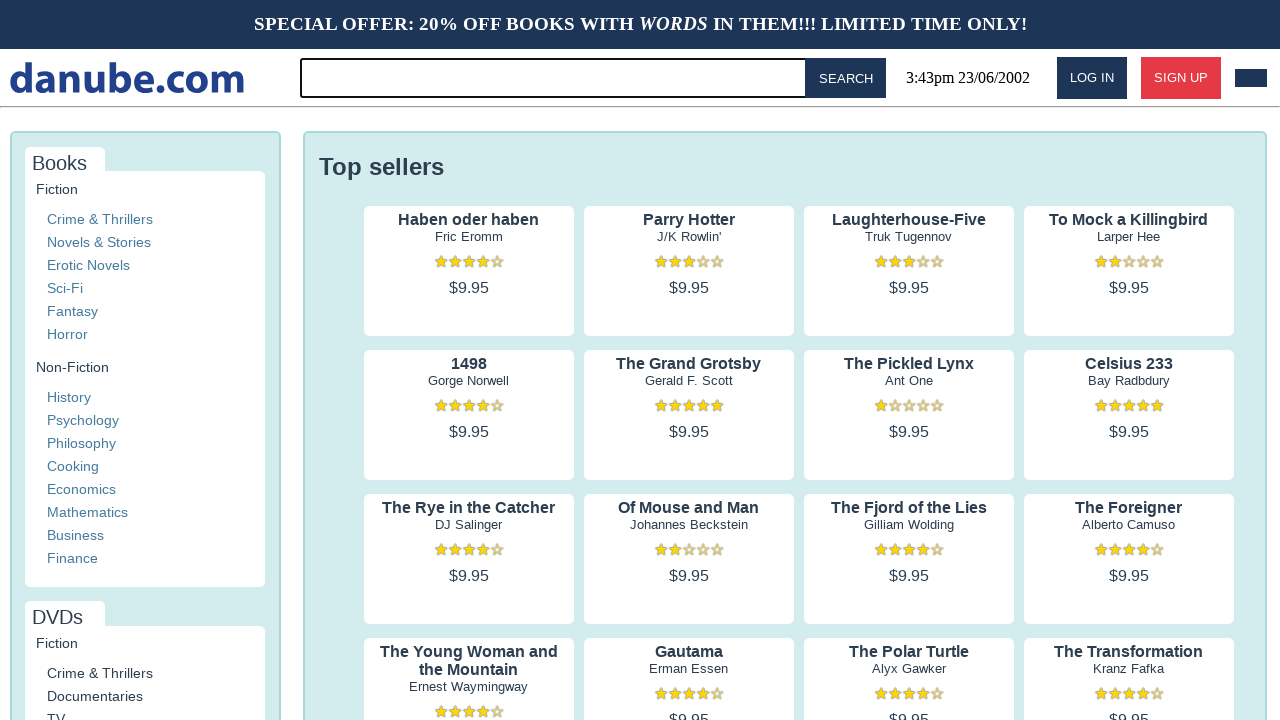

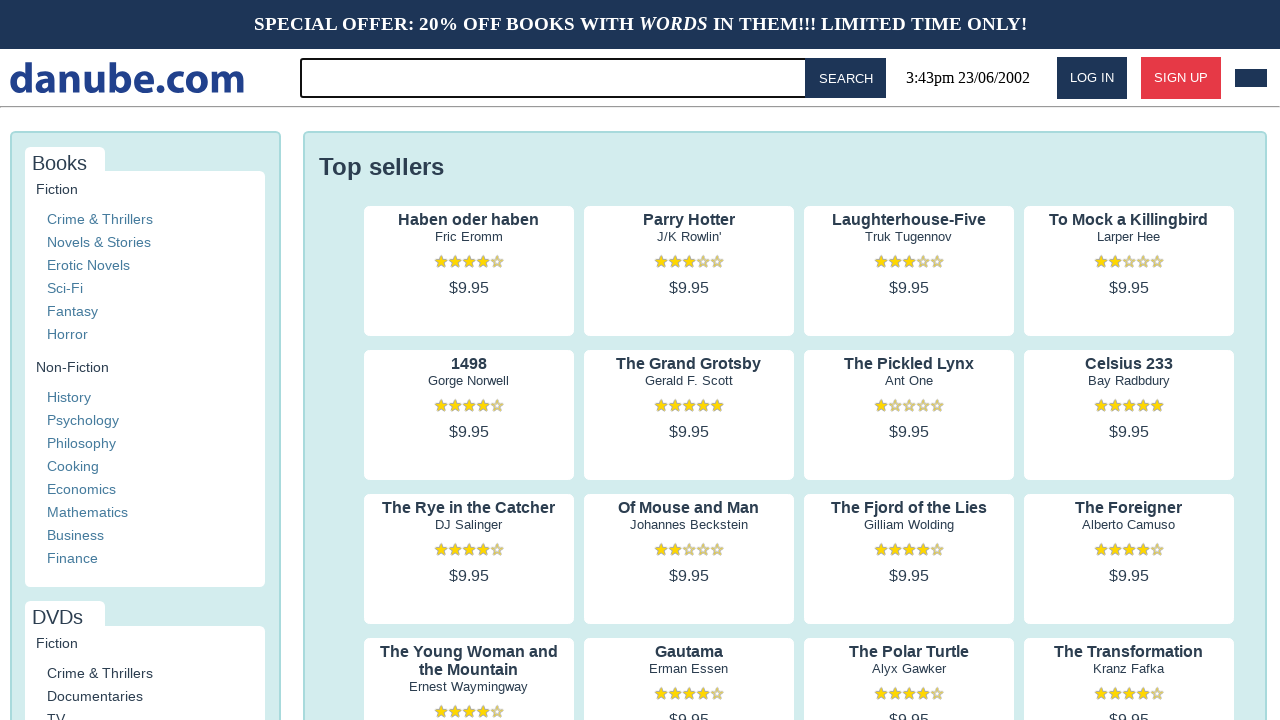